Tests that pressing Escape cancels edits on a todo item

Starting URL: https://demo.playwright.dev/todomvc

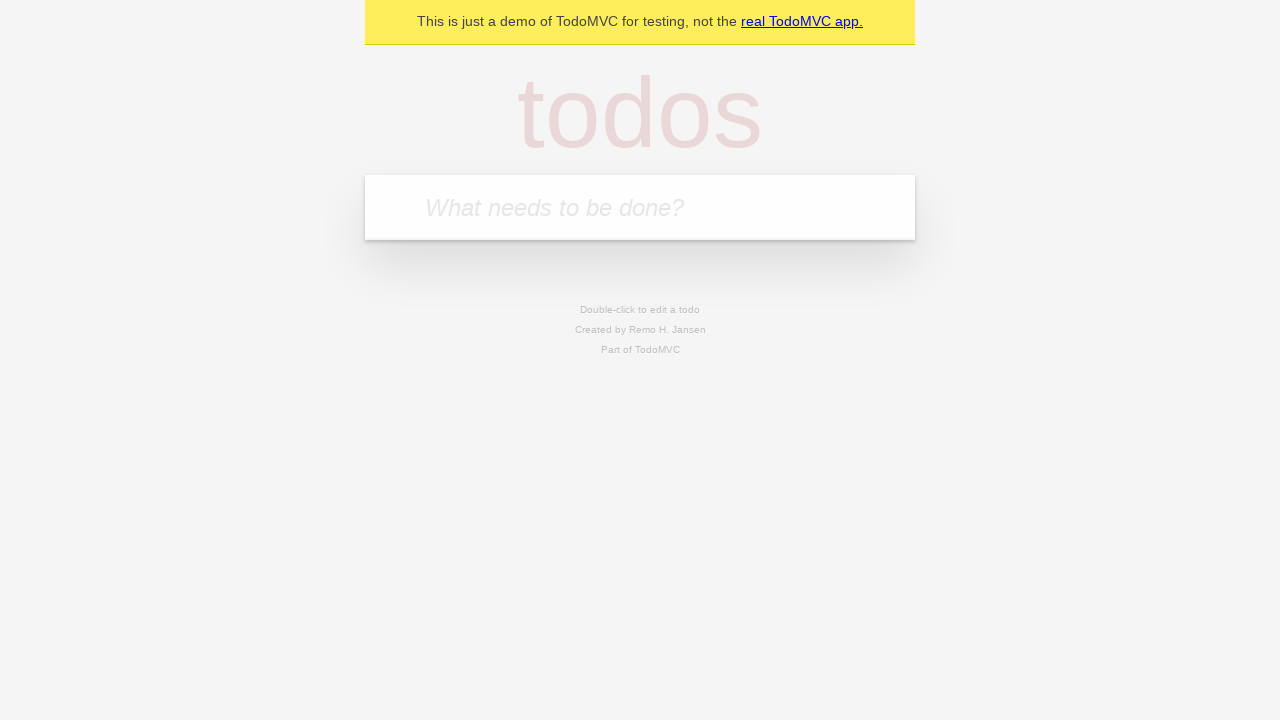

Filled input field with 'buy some cheese' on internal:attr=[placeholder="What needs to be done?"i]
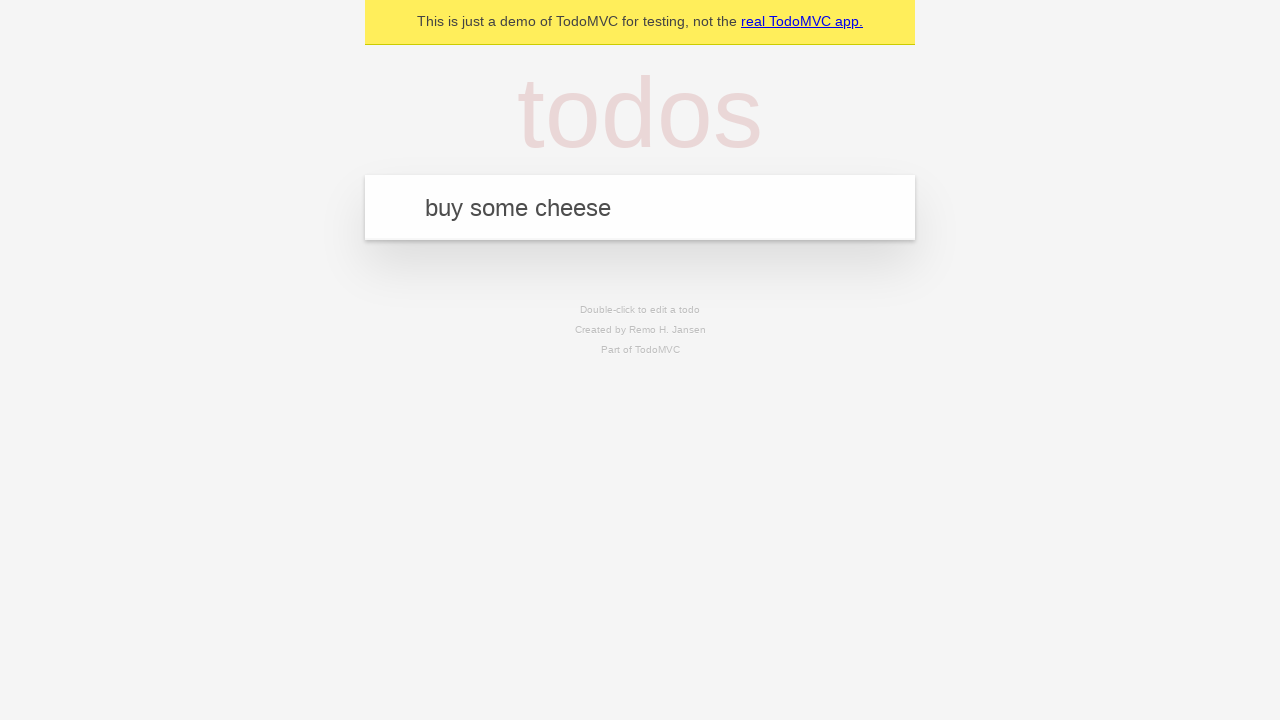

Pressed Enter to create first todo on internal:attr=[placeholder="What needs to be done?"i]
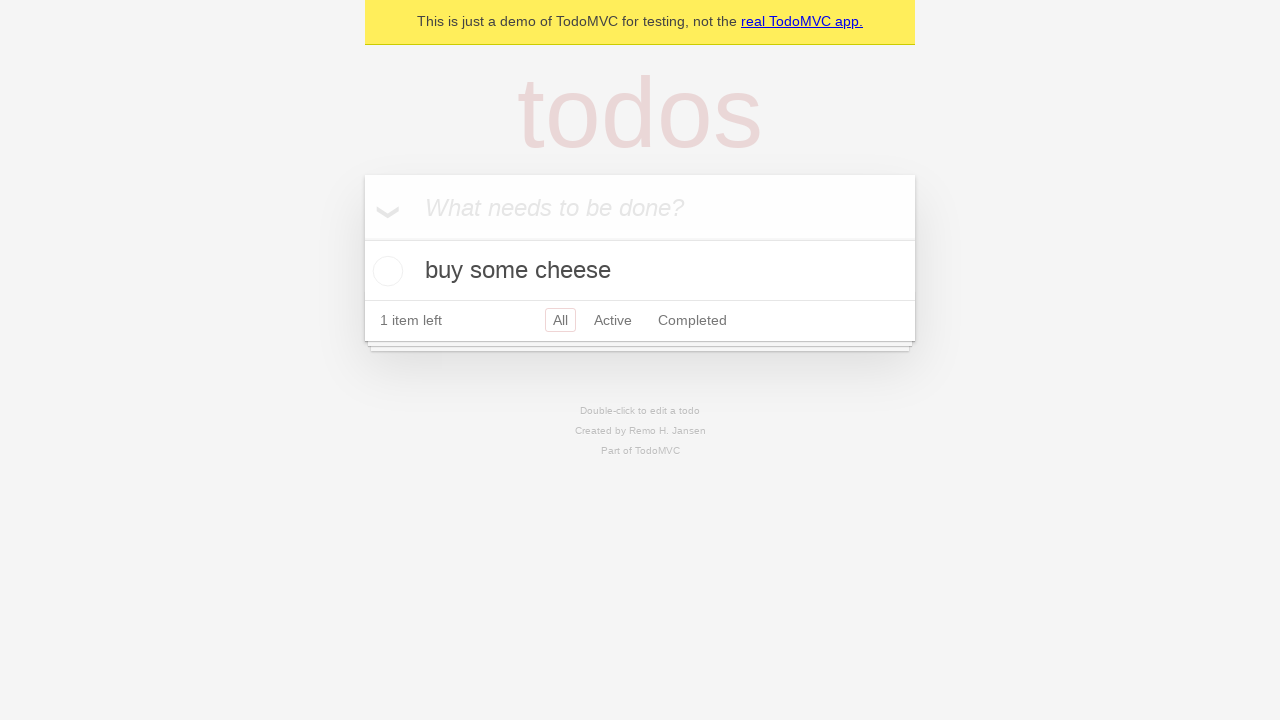

Filled input field with 'feed the cat' on internal:attr=[placeholder="What needs to be done?"i]
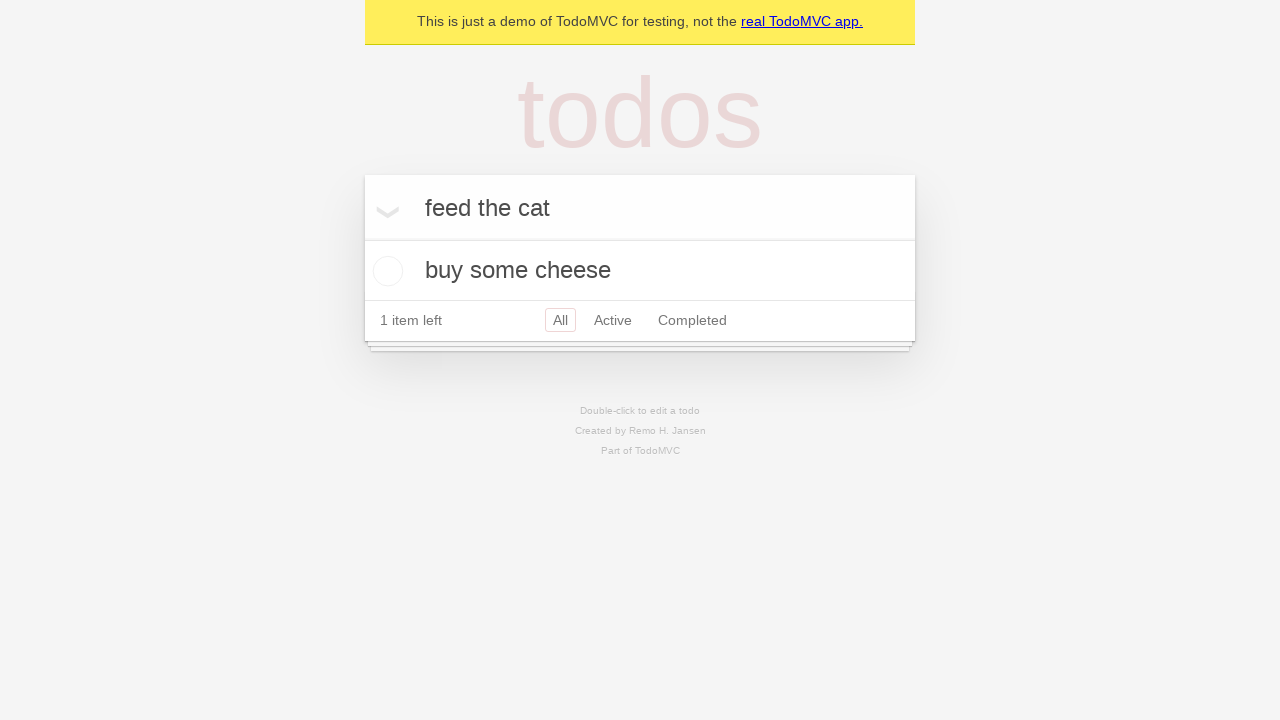

Pressed Enter to create second todo on internal:attr=[placeholder="What needs to be done?"i]
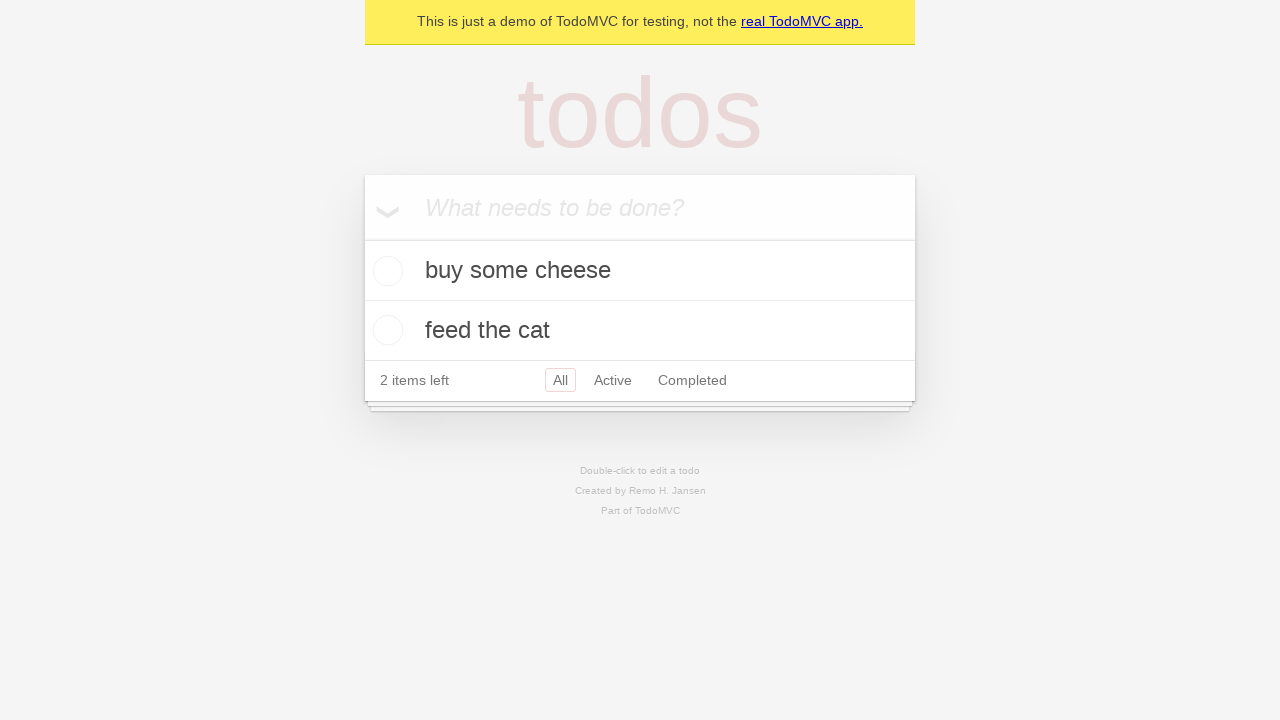

Filled input field with 'book a doctors appointment' on internal:attr=[placeholder="What needs to be done?"i]
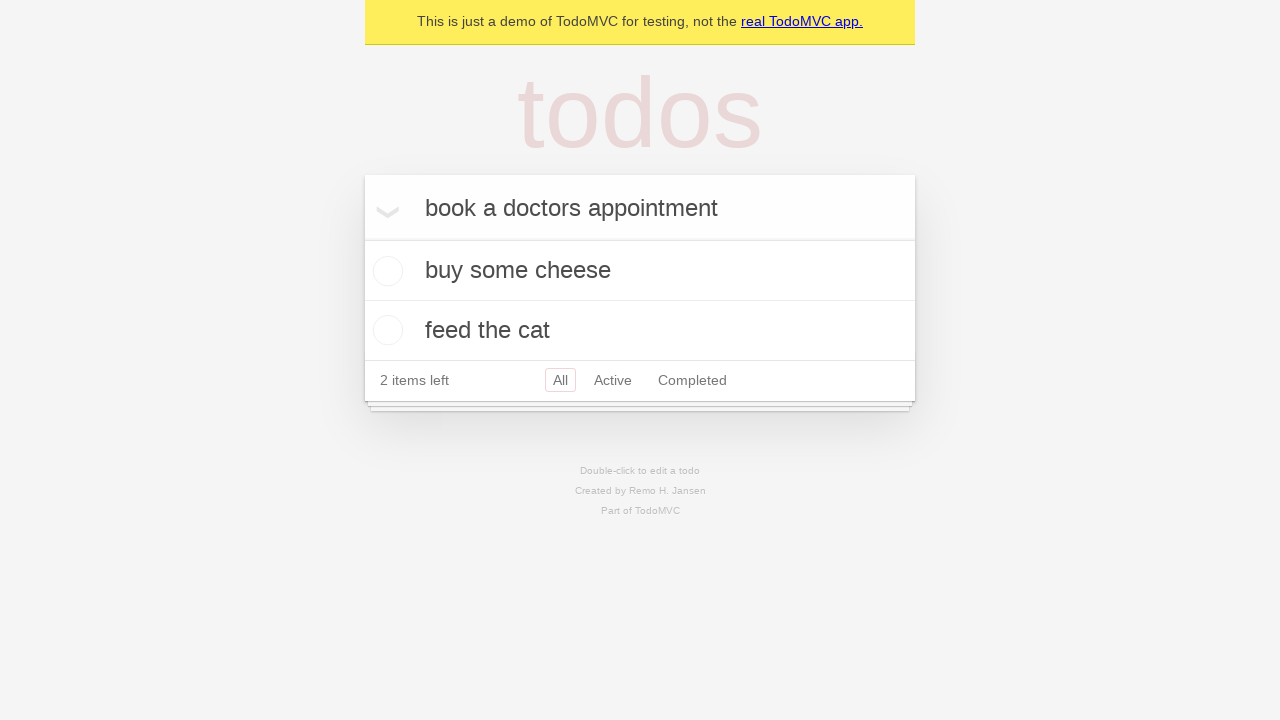

Pressed Enter to create third todo on internal:attr=[placeholder="What needs to be done?"i]
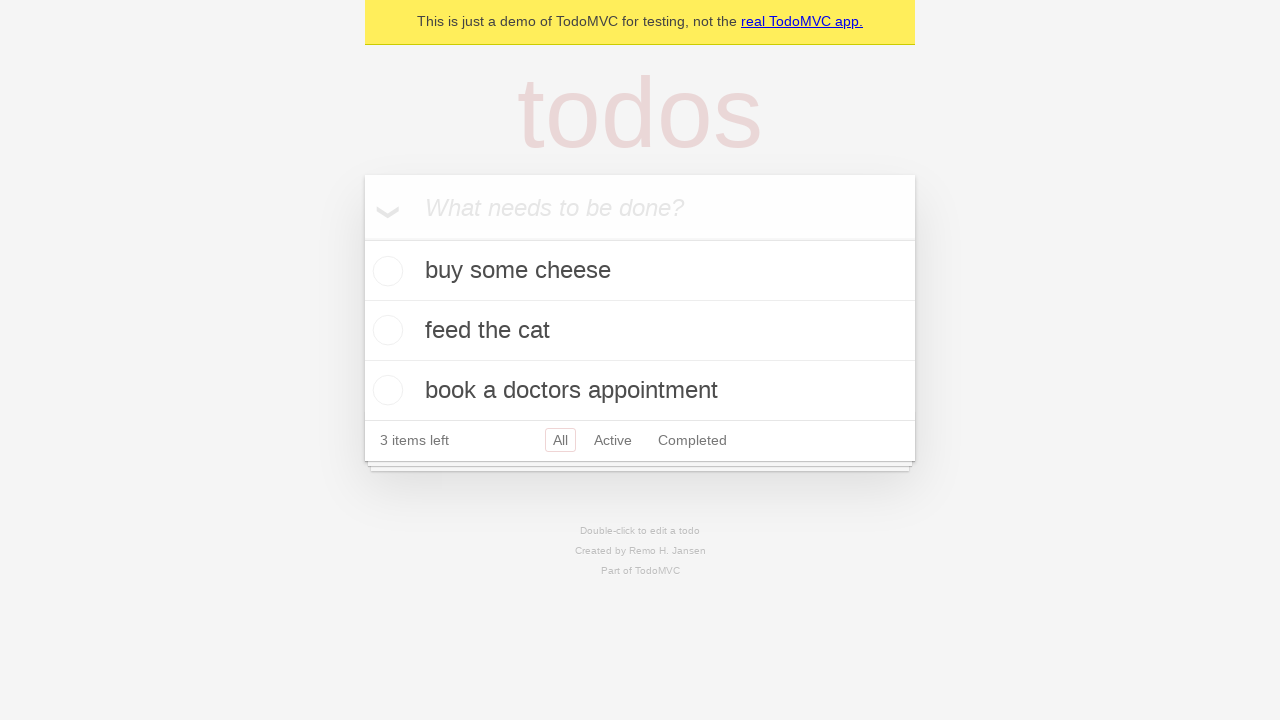

Double-clicked second todo item to enter edit mode at (640, 331) on [data-testid='todo-item'] >> nth=1
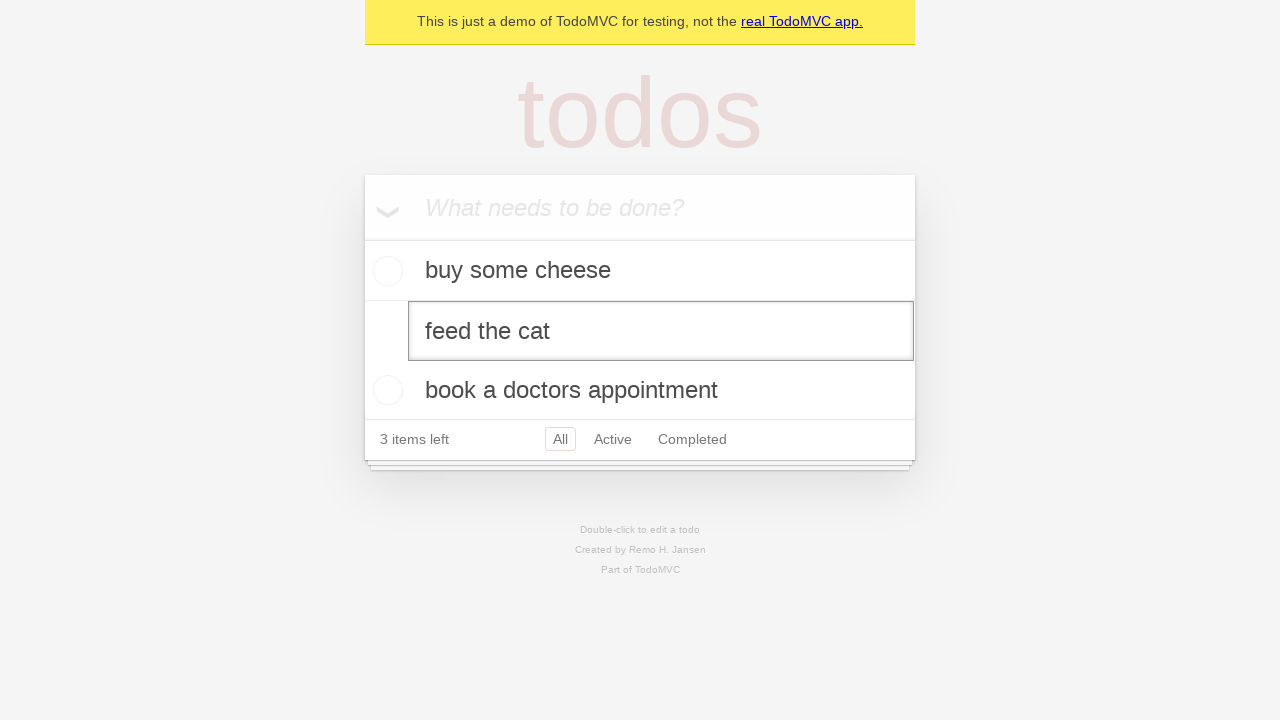

Filled edit textbox with 'buy some sausages' on [data-testid='todo-item'] >> nth=1 >> internal:role=textbox[name="Edit"i]
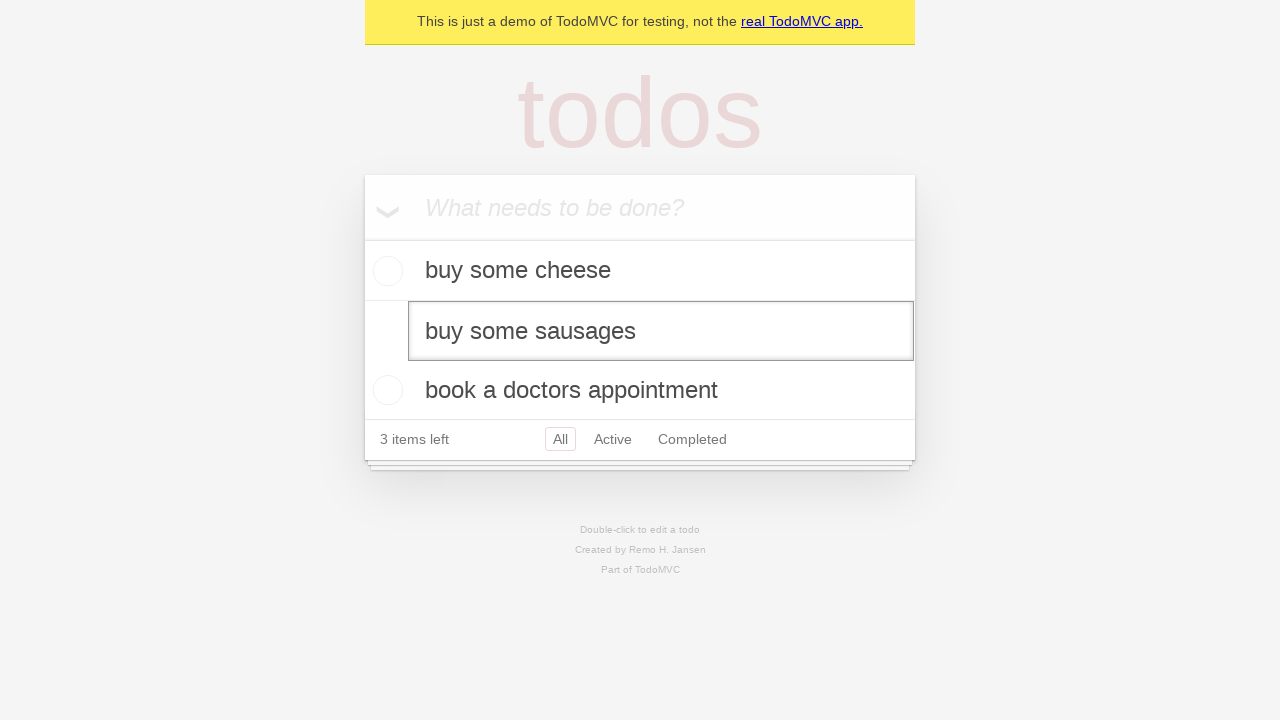

Pressed Escape to cancel edit on second todo on [data-testid='todo-item'] >> nth=1 >> internal:role=textbox[name="Edit"i]
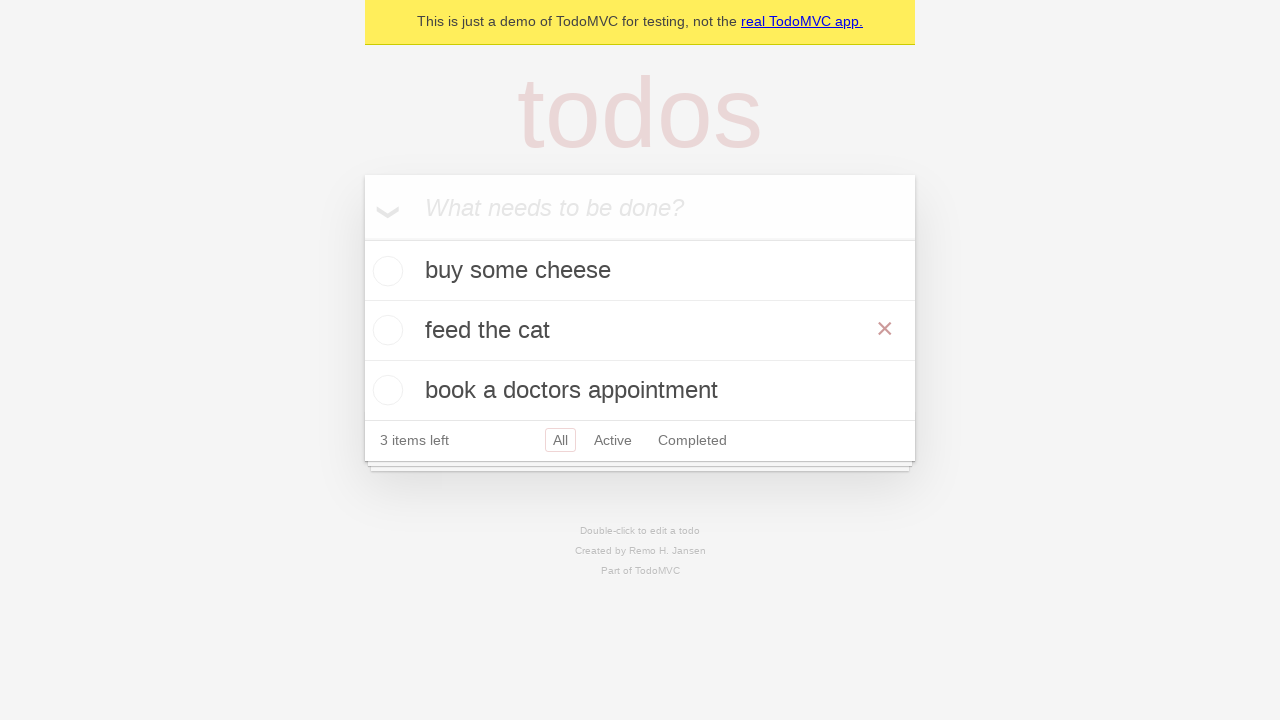

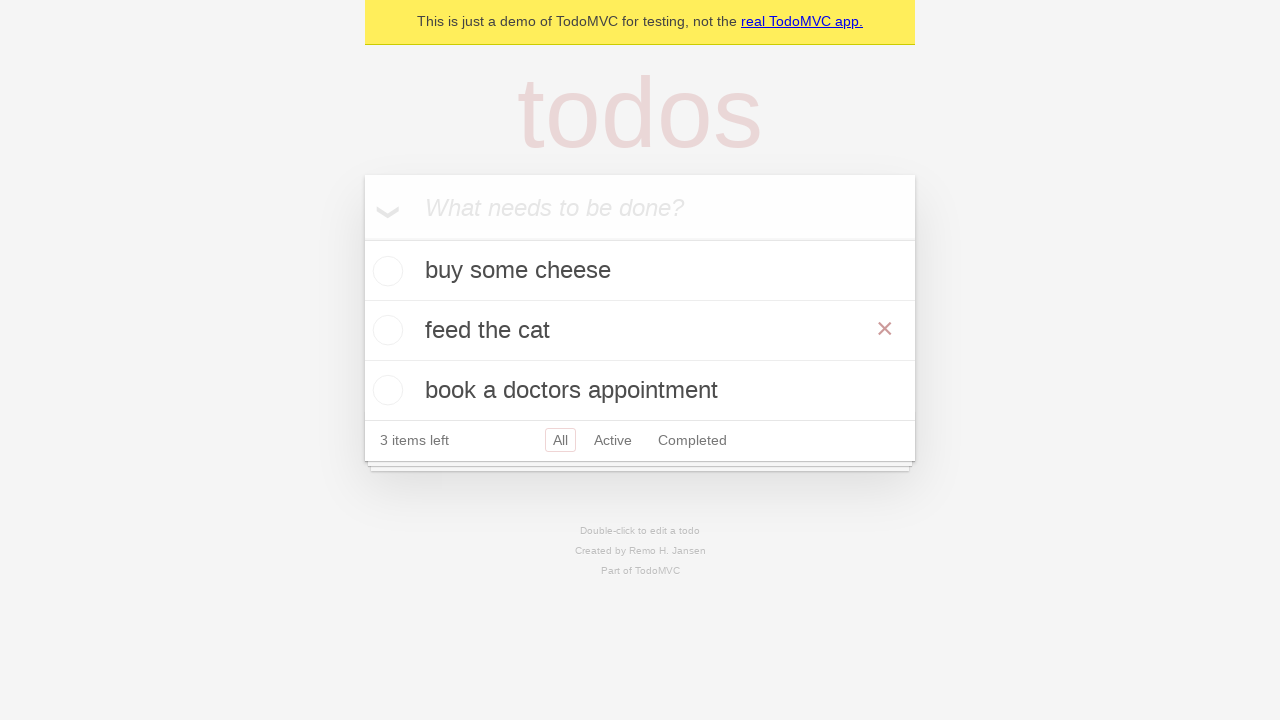